Opens the Axis Bank homepage and waits for the page to load. This is a basic page load verification test with no further interactions.

Starting URL: https://www.axisbank.com/

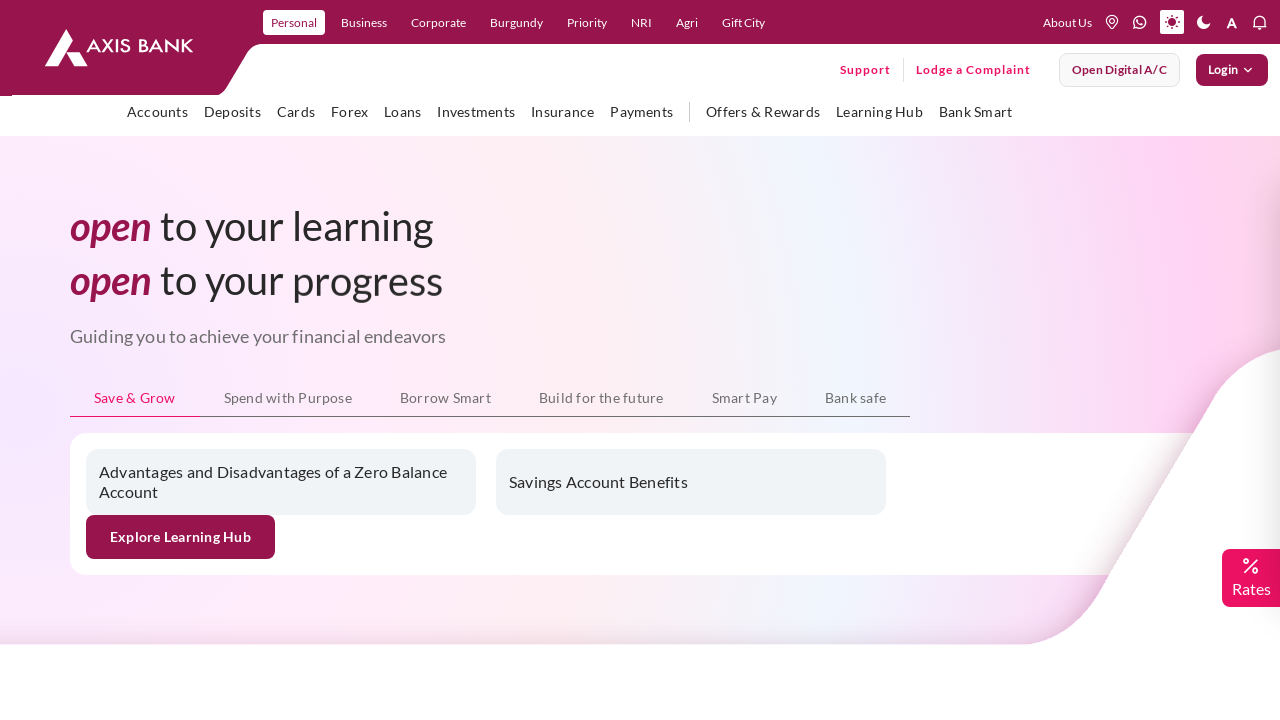

Waited for DOM content to load on Axis Bank homepage
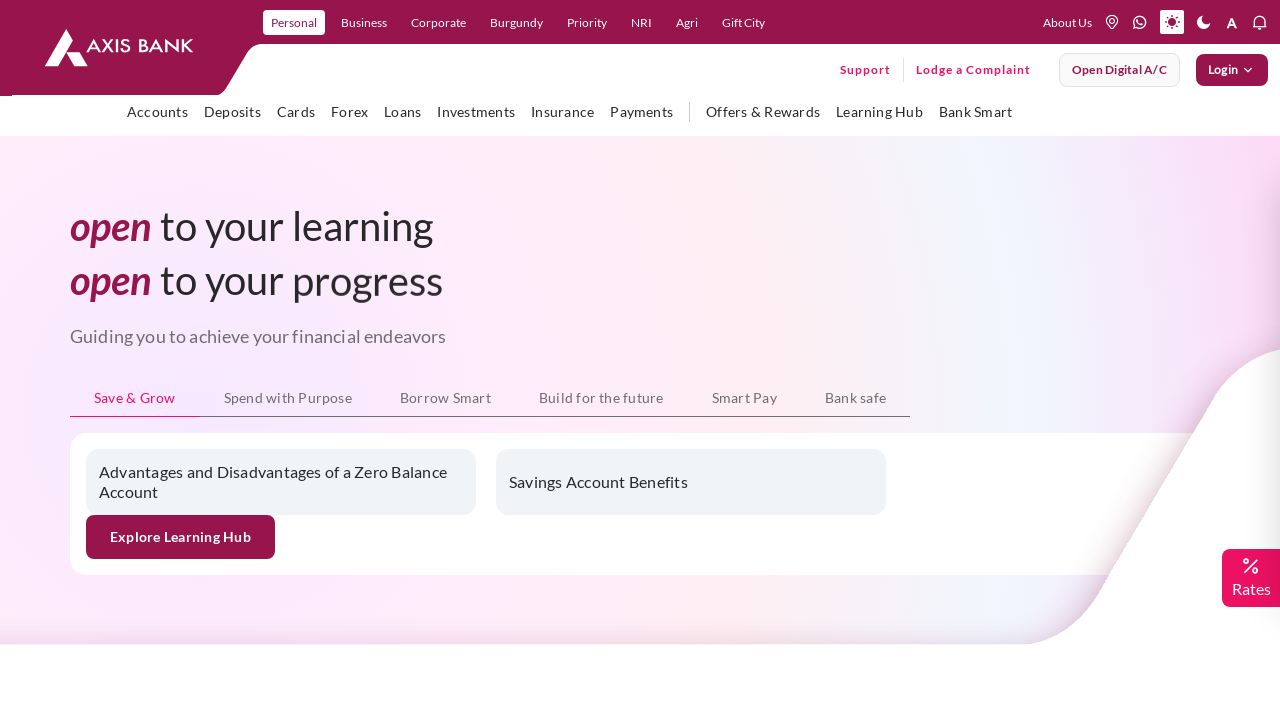

Verified body element is visible - page fully loaded
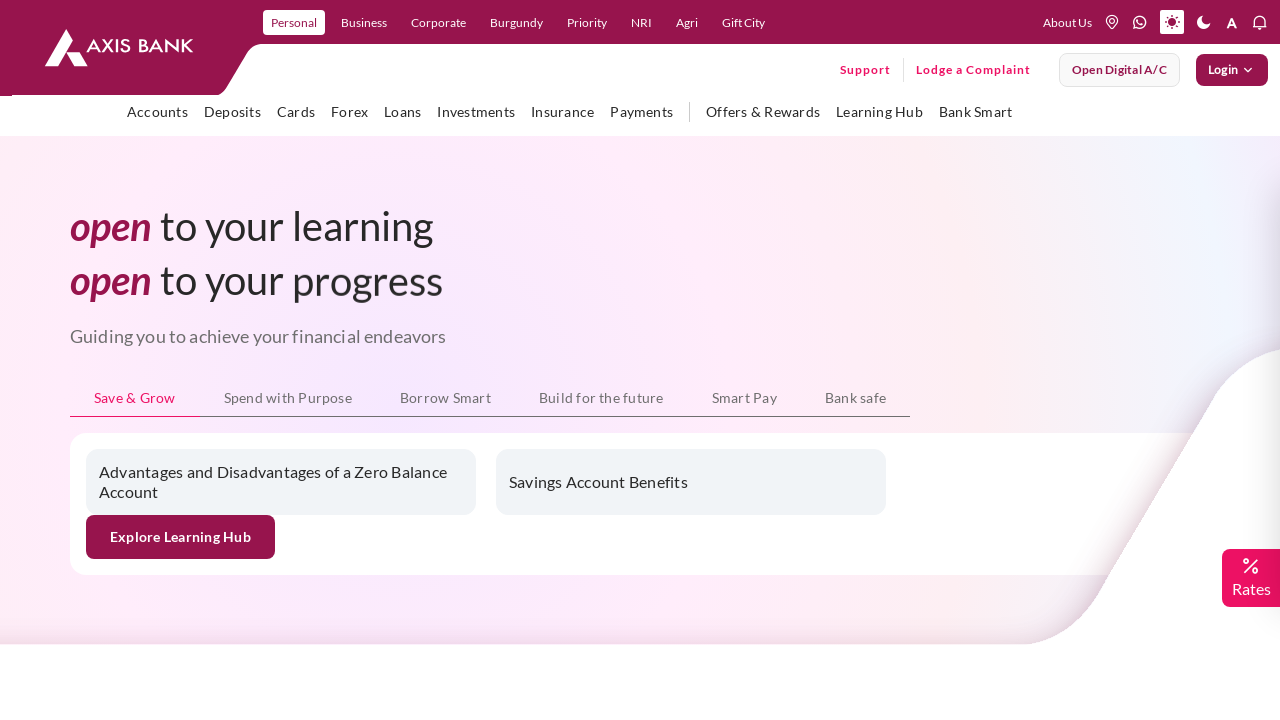

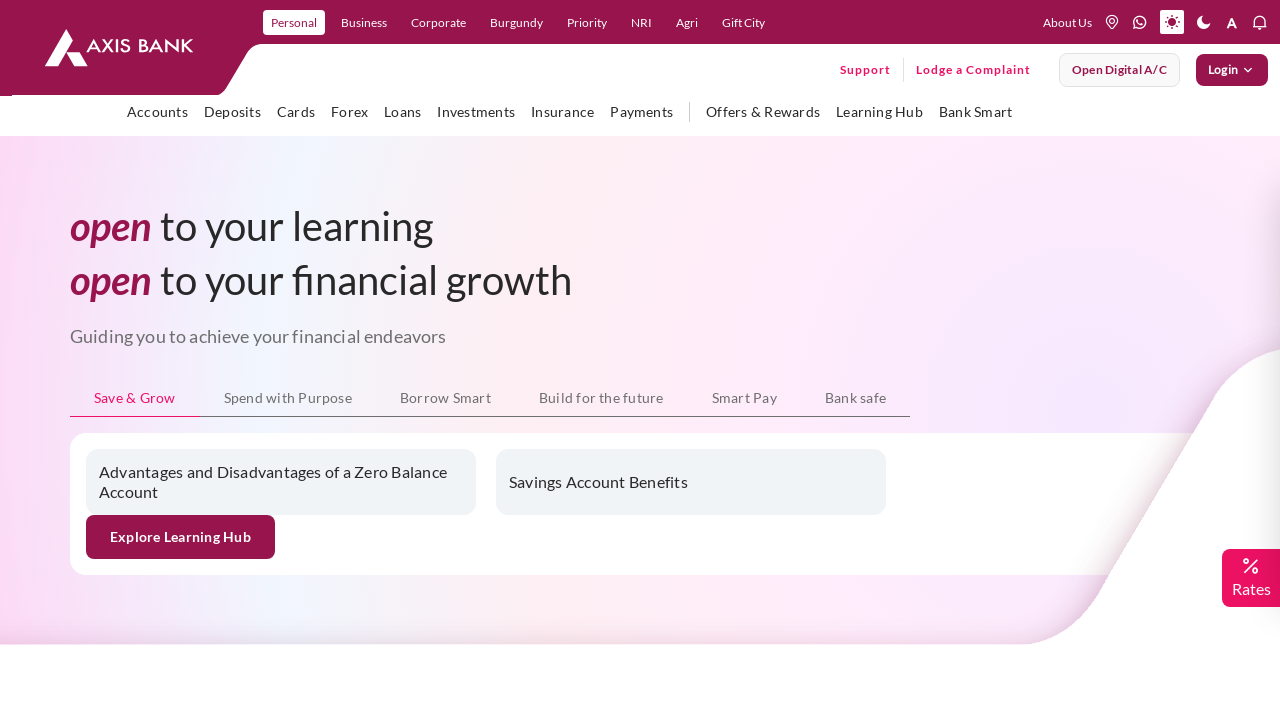